Tests the Disappearing Elements page by navigating to it and refreshing until all 5 dynamic elements appear in the navigation list

Starting URL: https://the-internet.herokuapp.com/

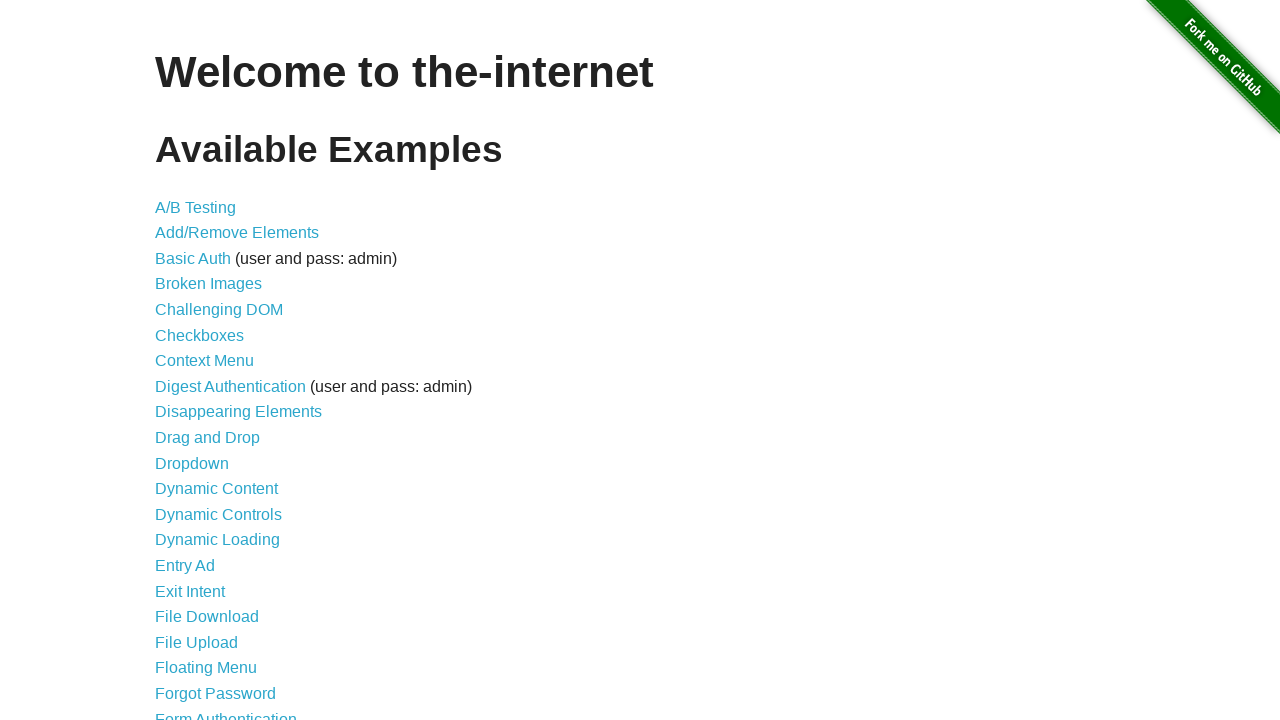

Clicked on 'Disappearing Elements' link at (238, 412) on text=Disappearing Elements
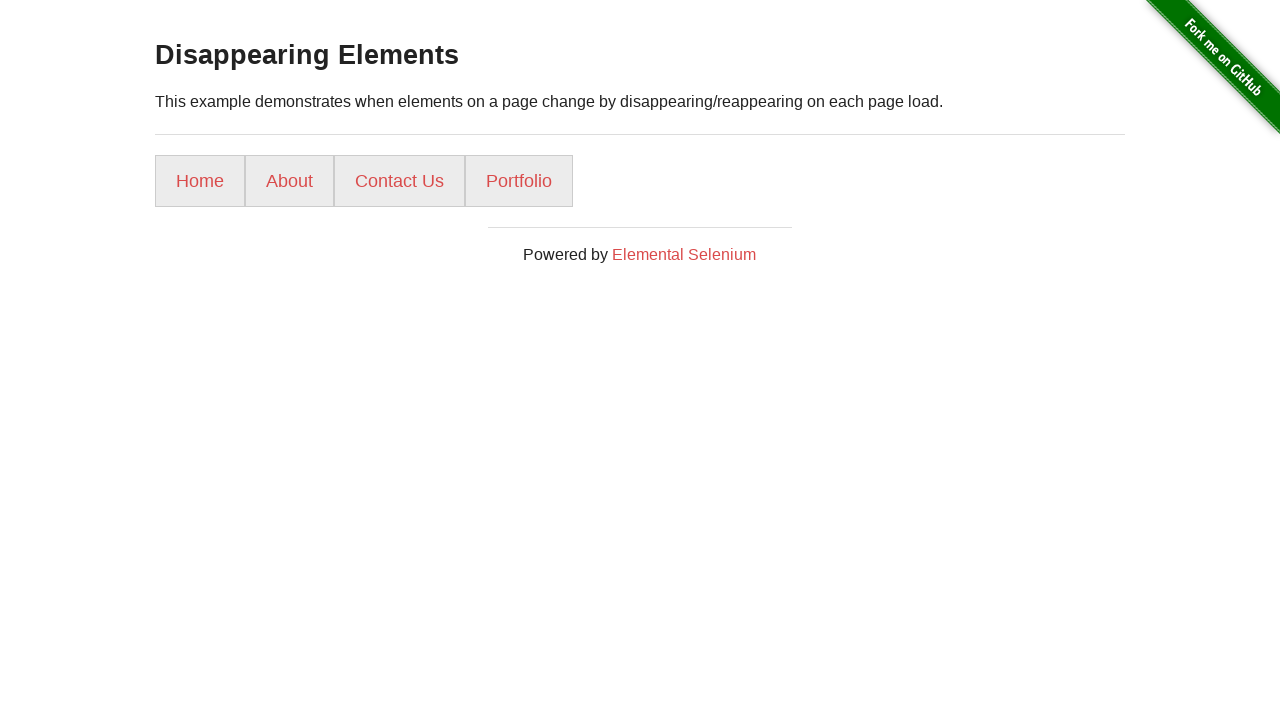

Disappearing Elements page loaded with list items
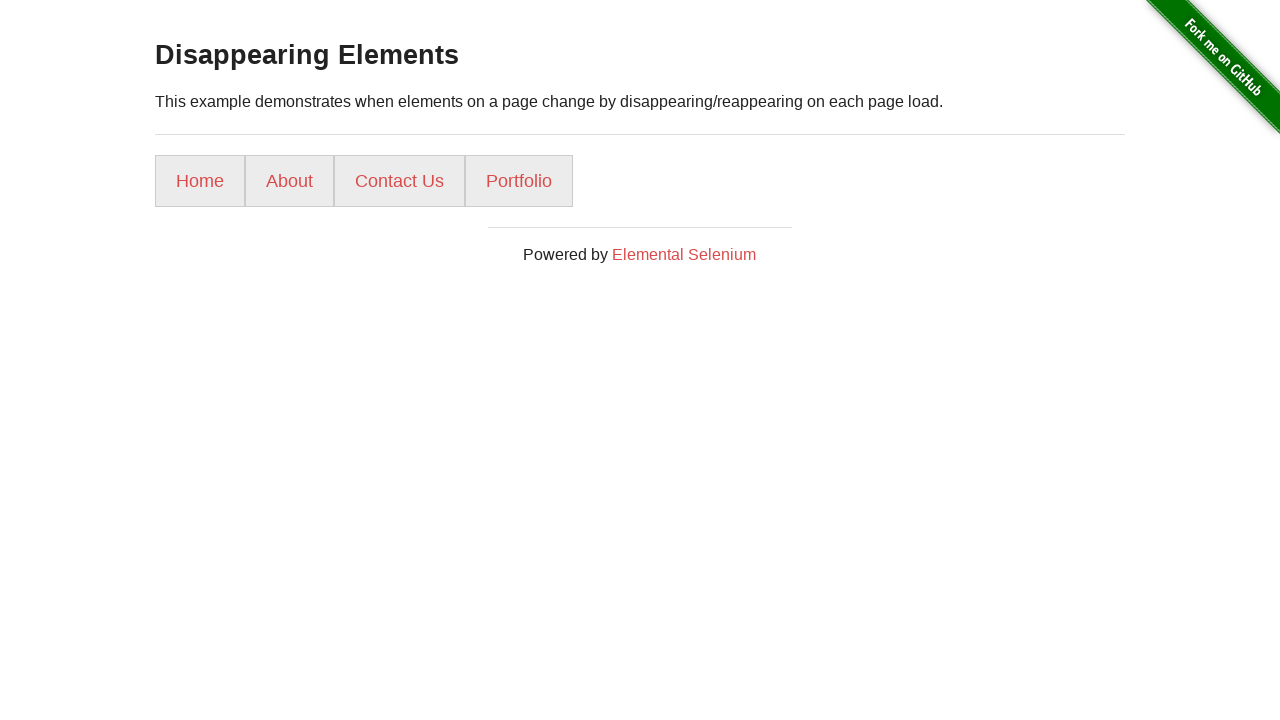

Reloaded page (attempt 1)
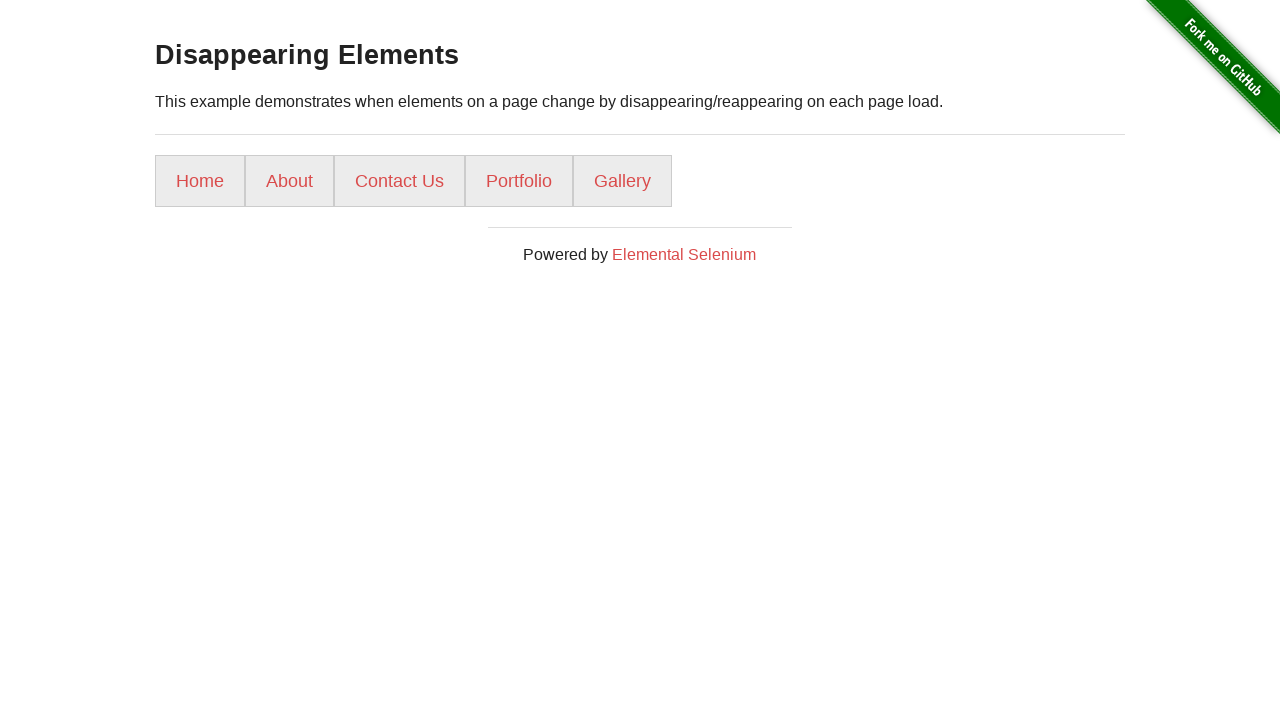

List items loaded after reload (attempt 1)
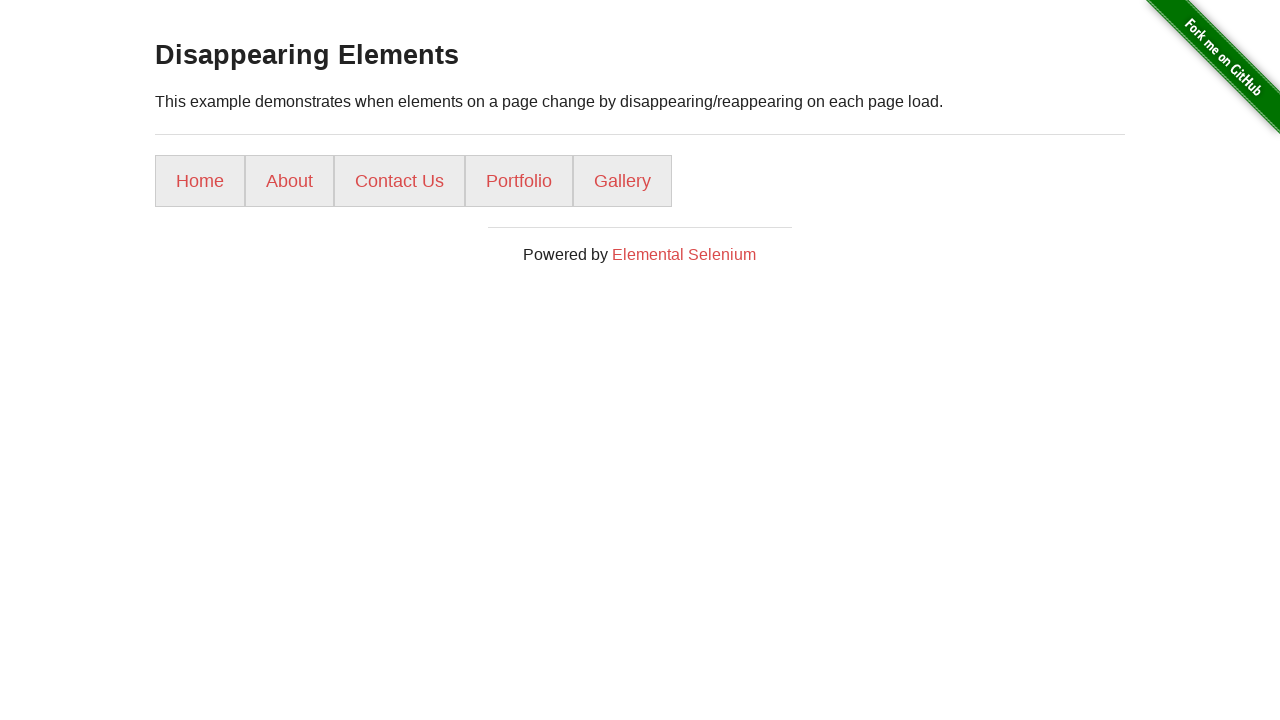

Found all 5 dynamic elements in navigation list after 2 attempt(s)
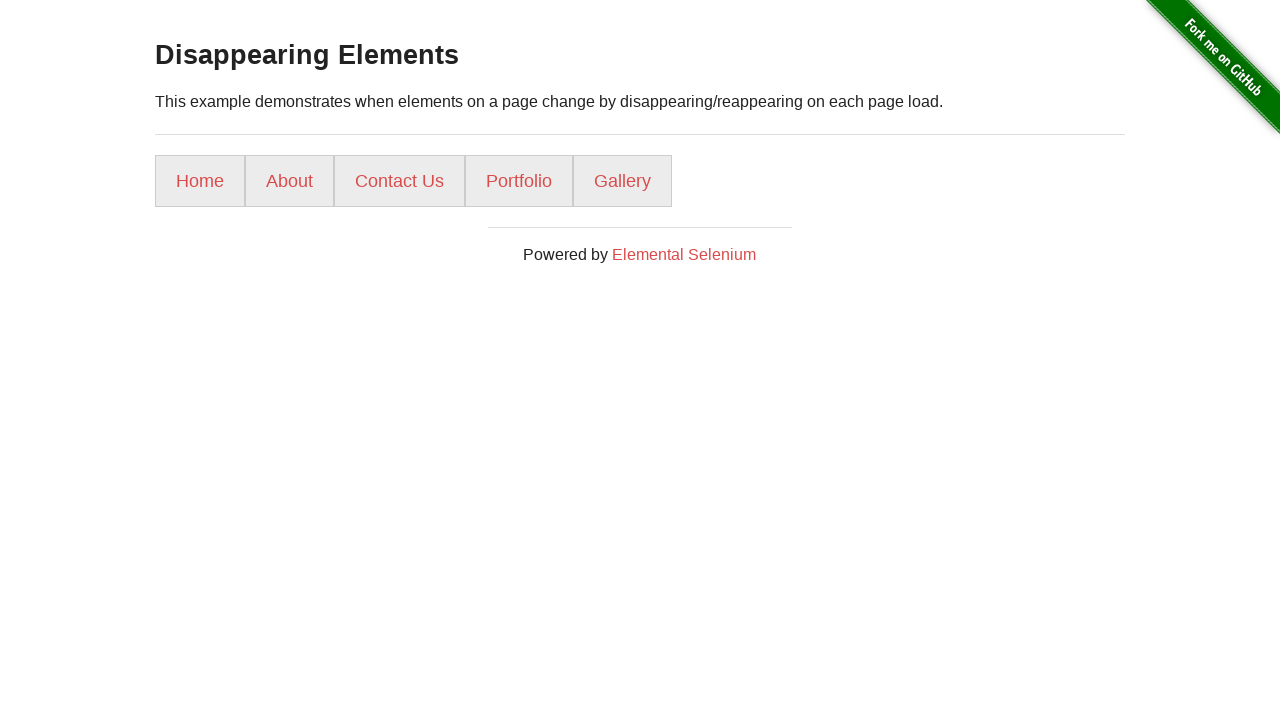

Final verification: all list items are present
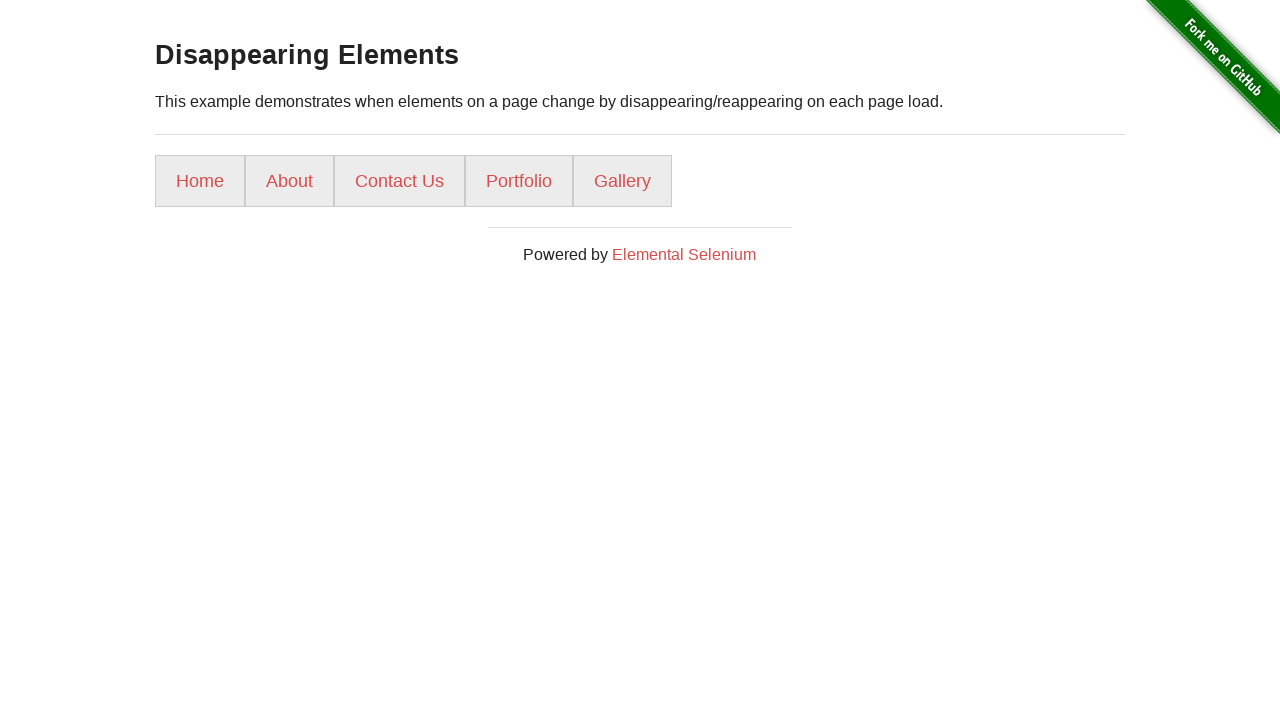

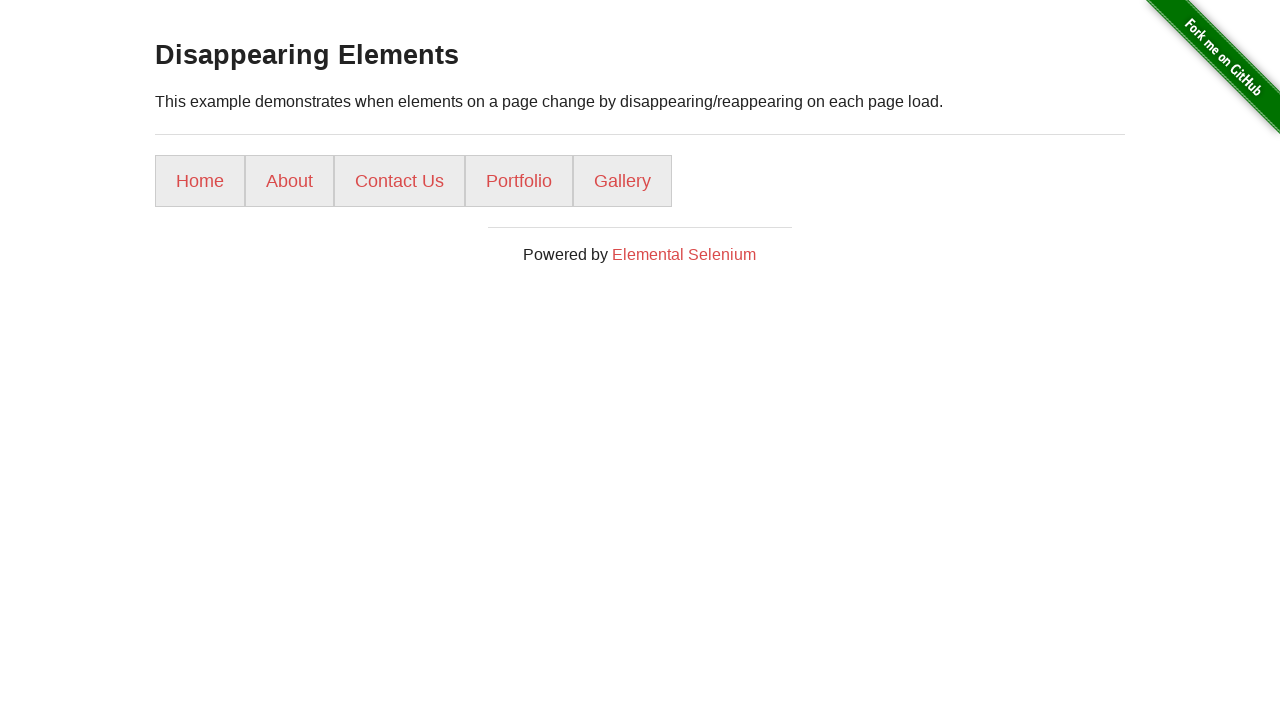